Tests scrolling to the bottom of the page and then back to the top

Starting URL: https://testautomationpractice.blogspot.com/

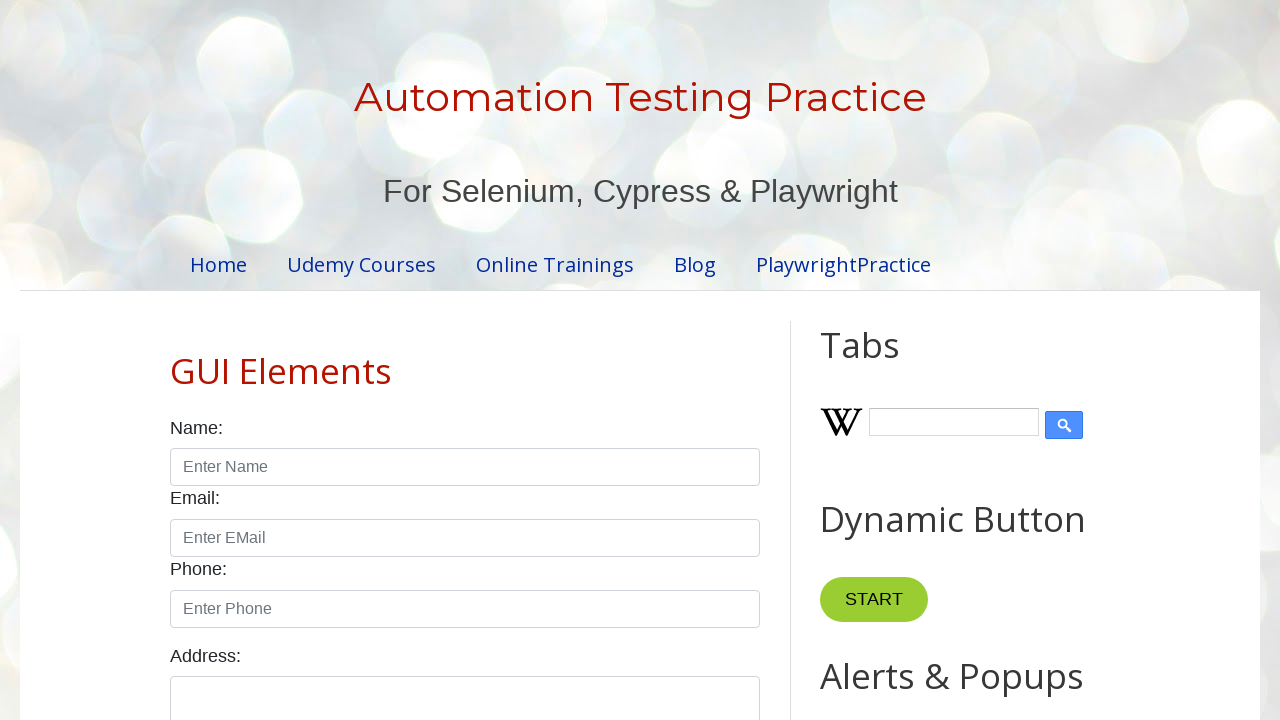

Scrolled to the bottom of the page
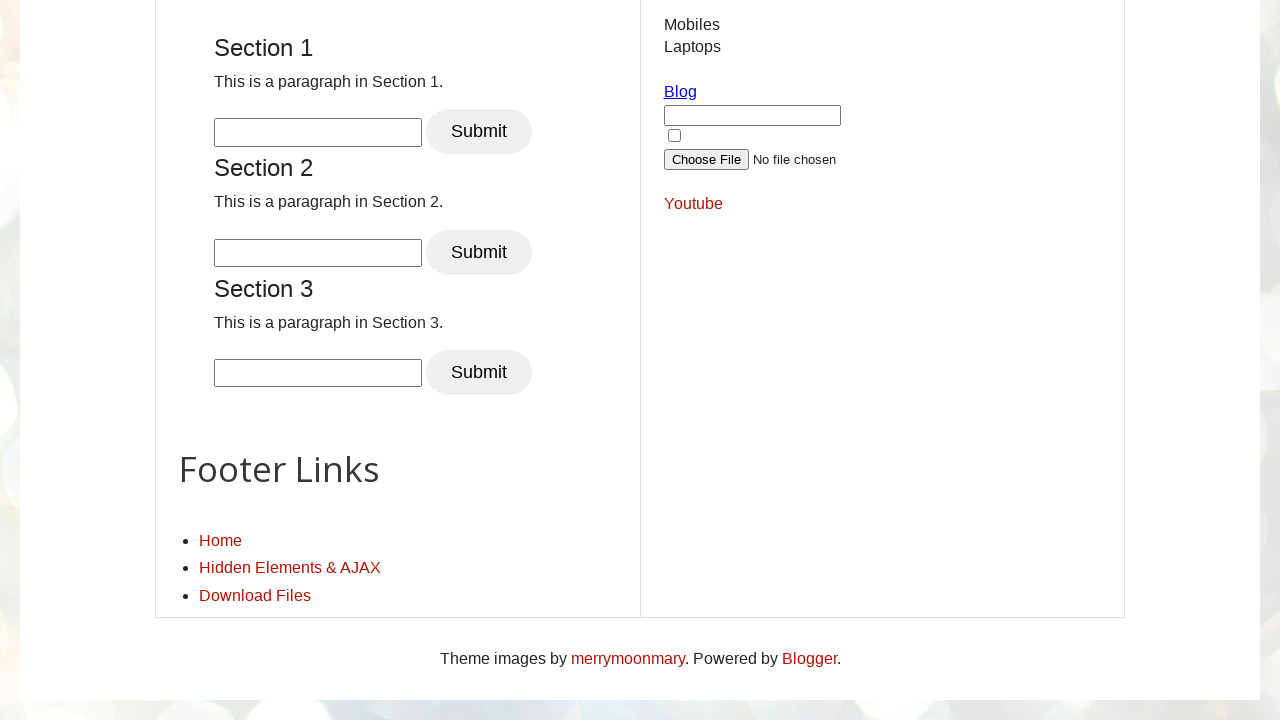

Scrolled back to the top of the page
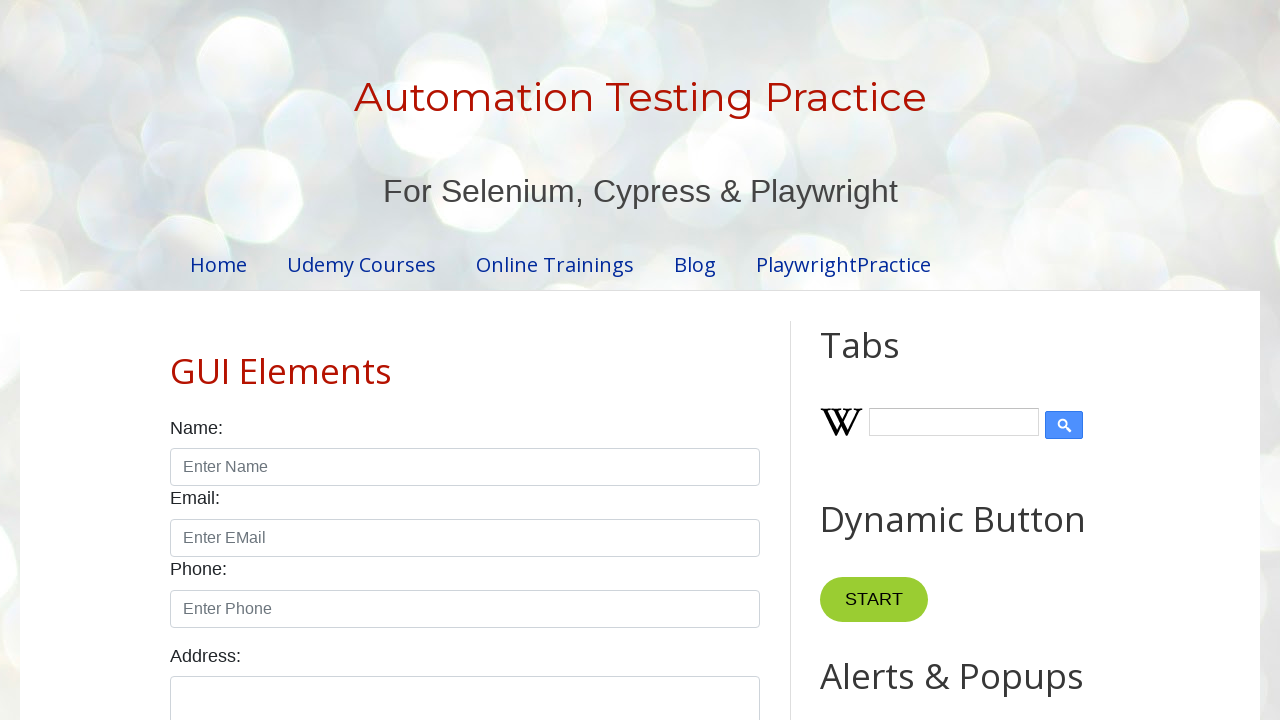

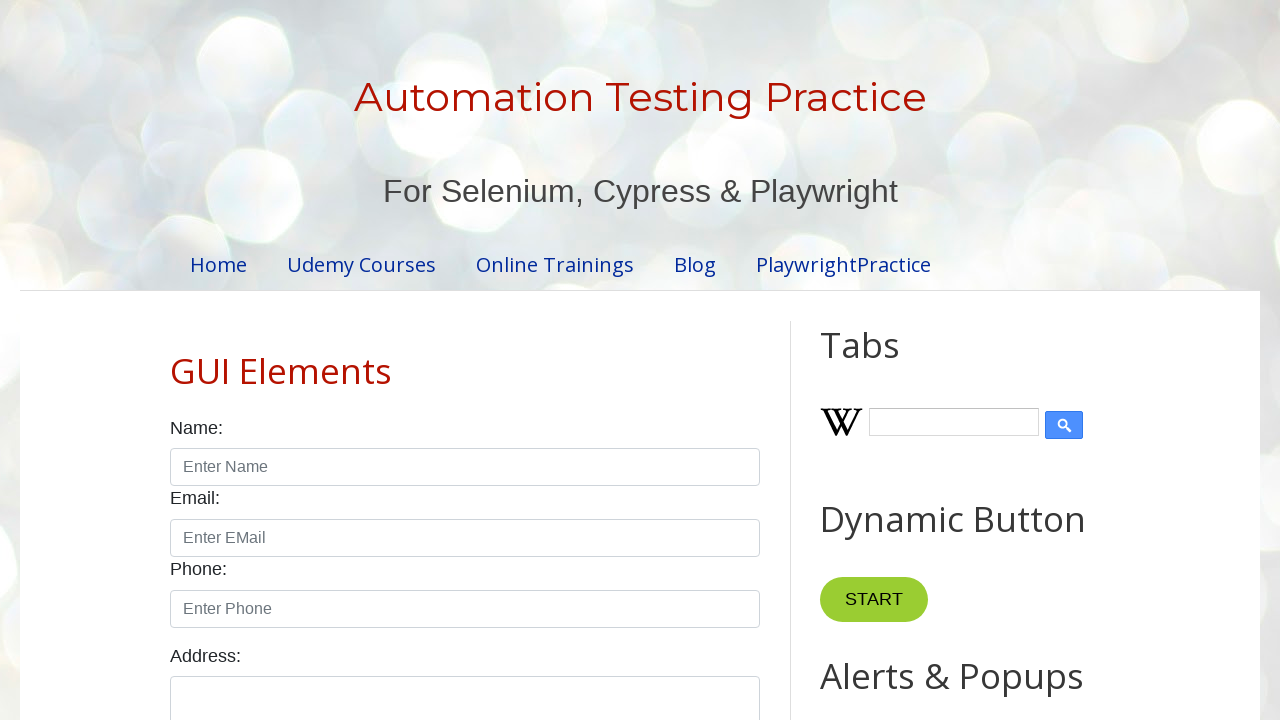